Tests infinite scroll functionality by repeatedly scrolling to the bottom of the page until no more content loads (page height stops increasing).

Starting URL: http://the-internet.herokuapp.com/infinite_scroll

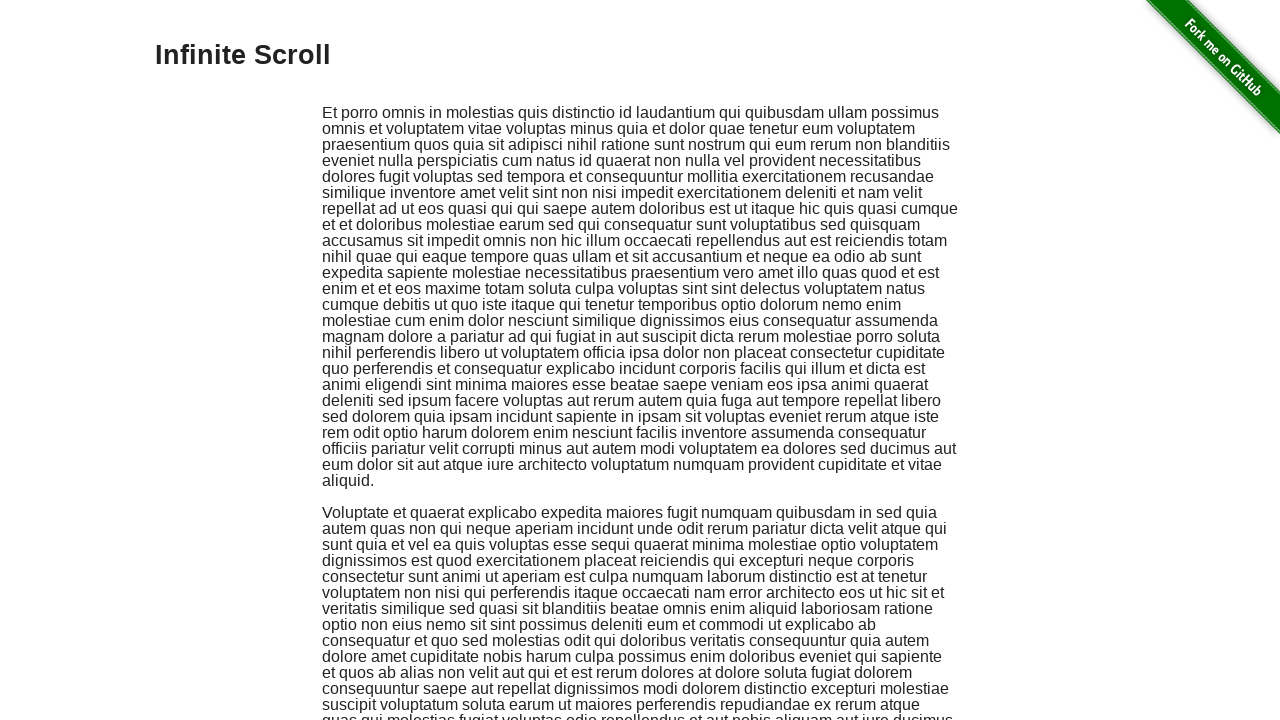

Retrieved initial page height
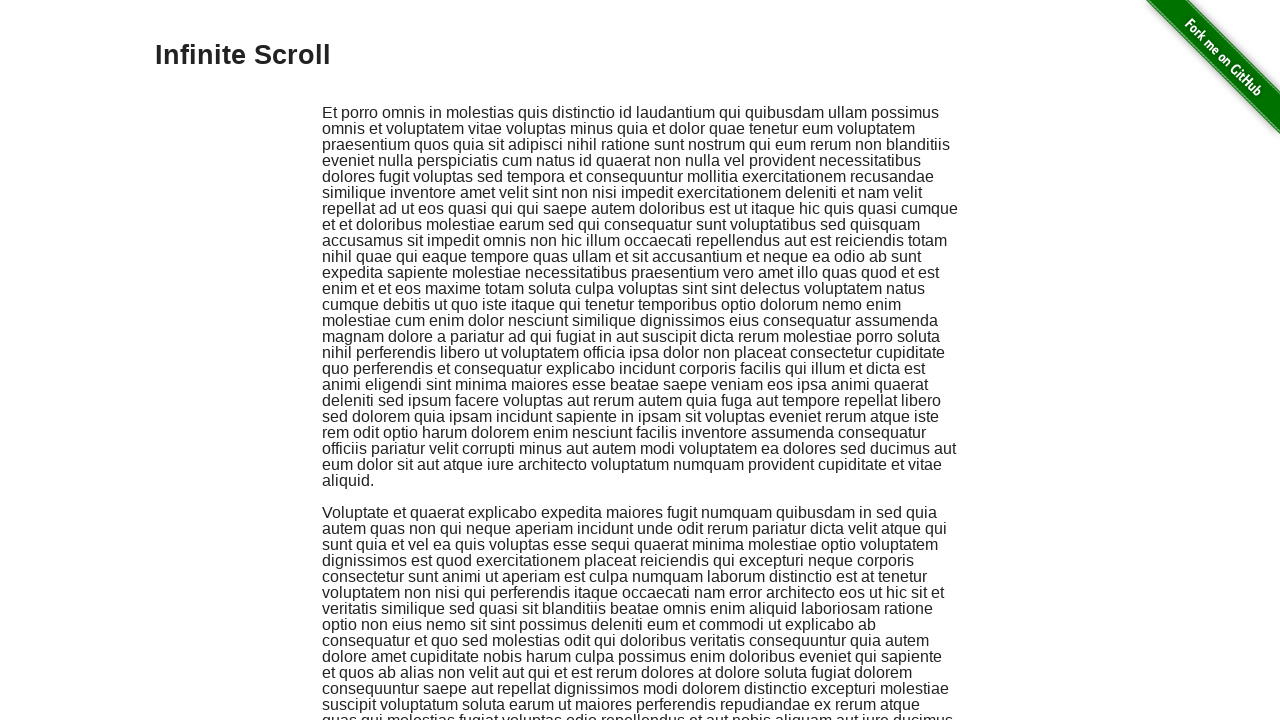

Scrolled to bottom of page (scroll #1)
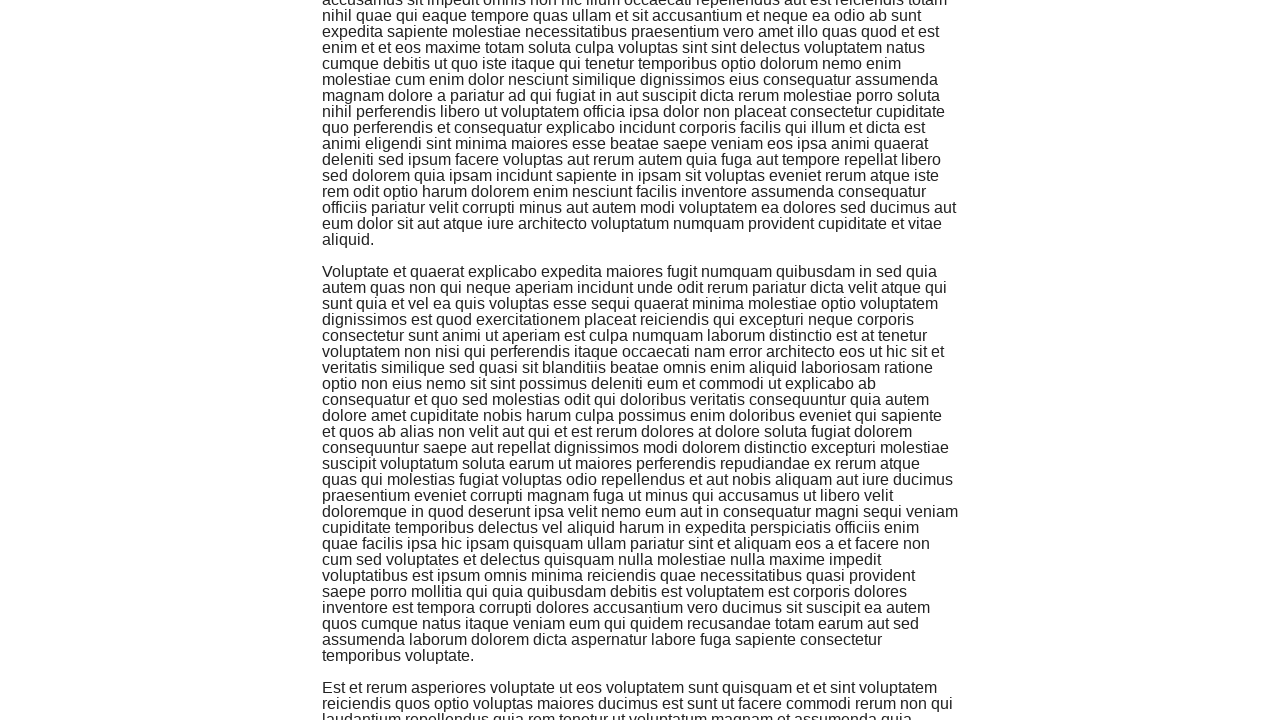

Waited 1 second for new content to load
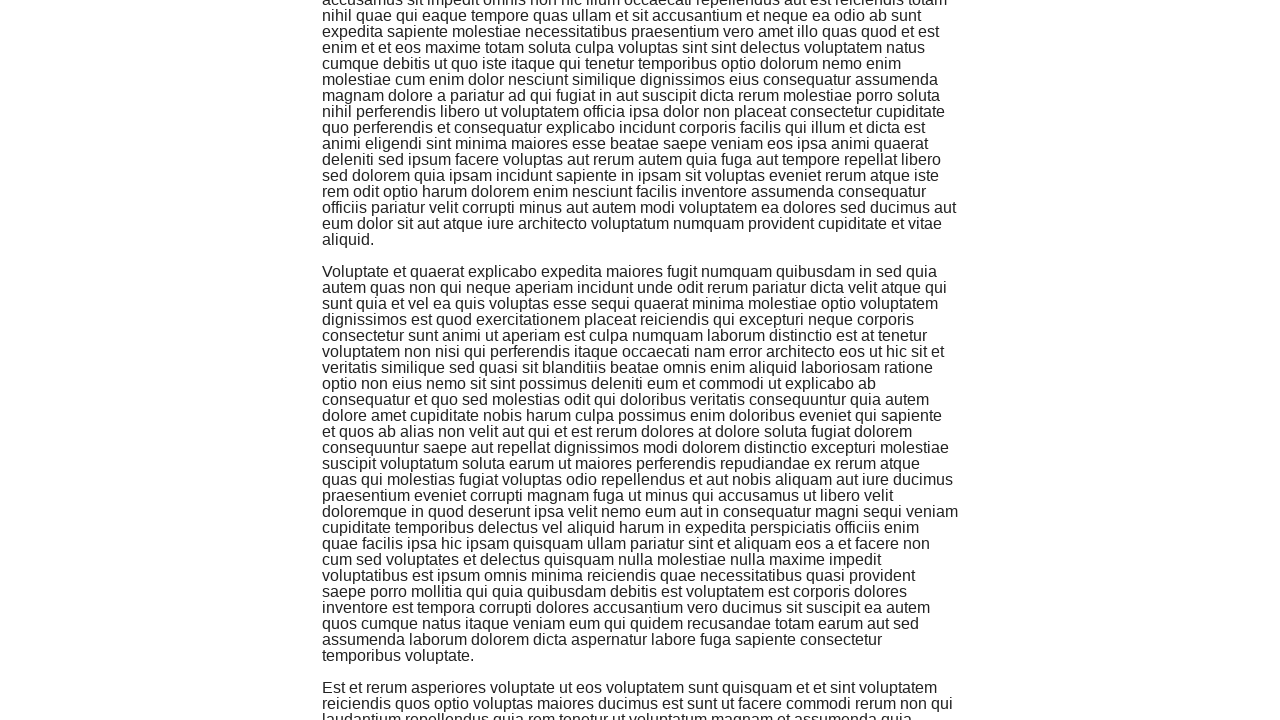

Retrieved current page height: 1361
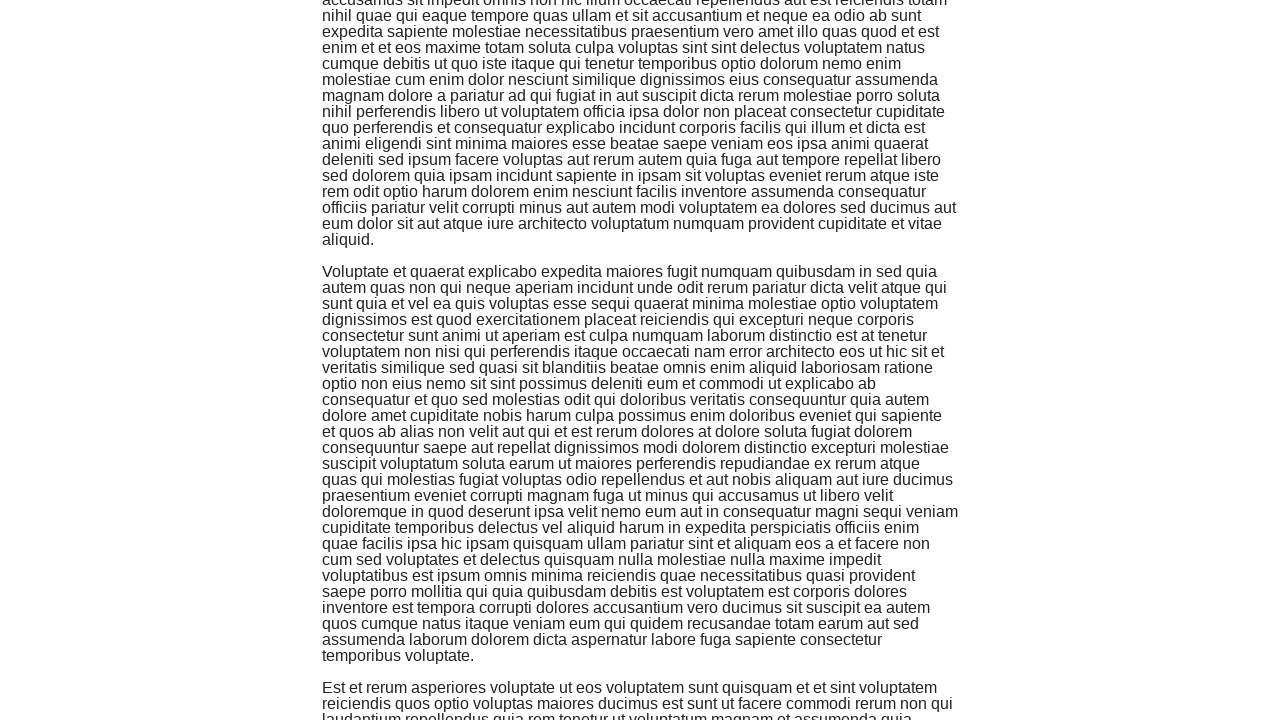

Scrolled to bottom of page (scroll #2)
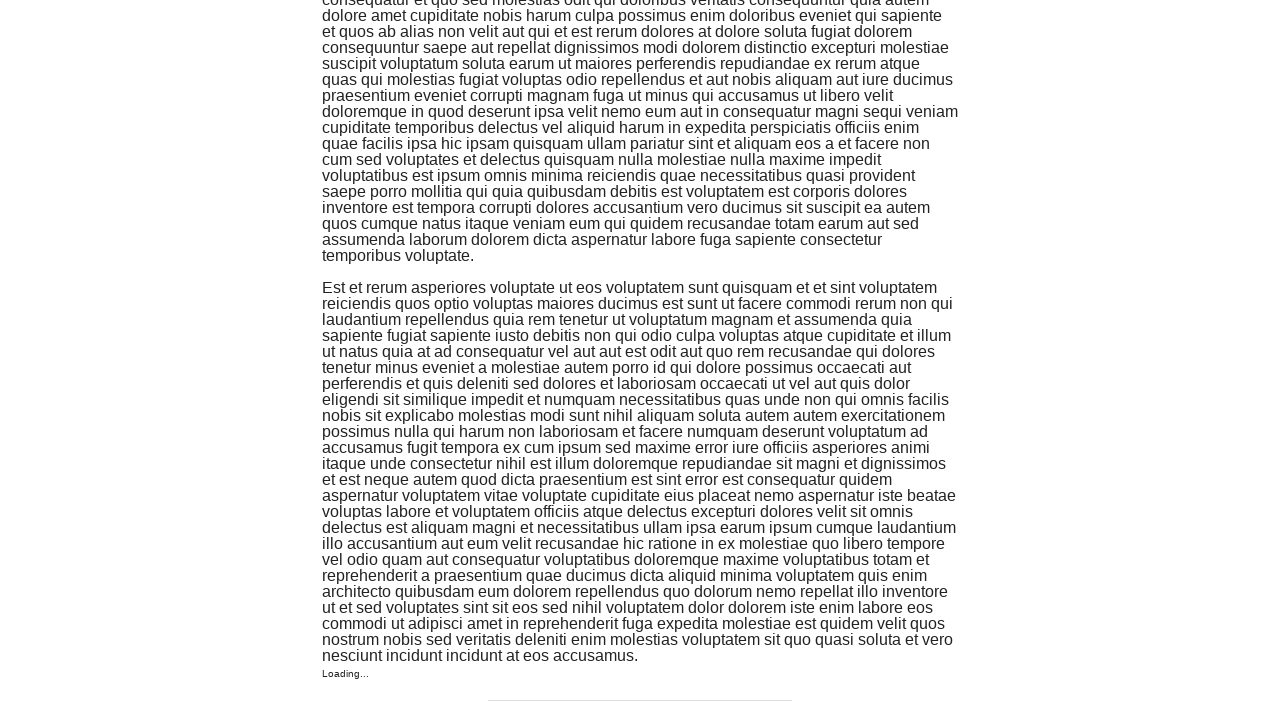

Waited 1 second for new content to load
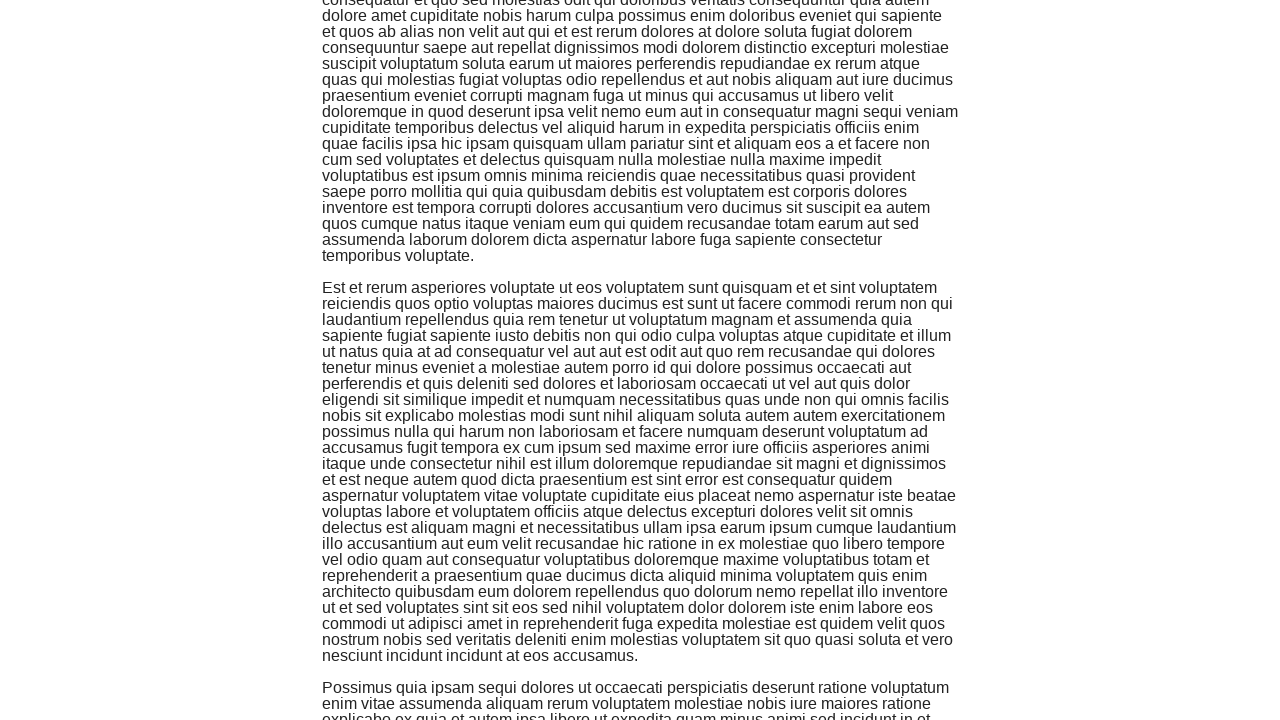

Retrieved current page height: 1777
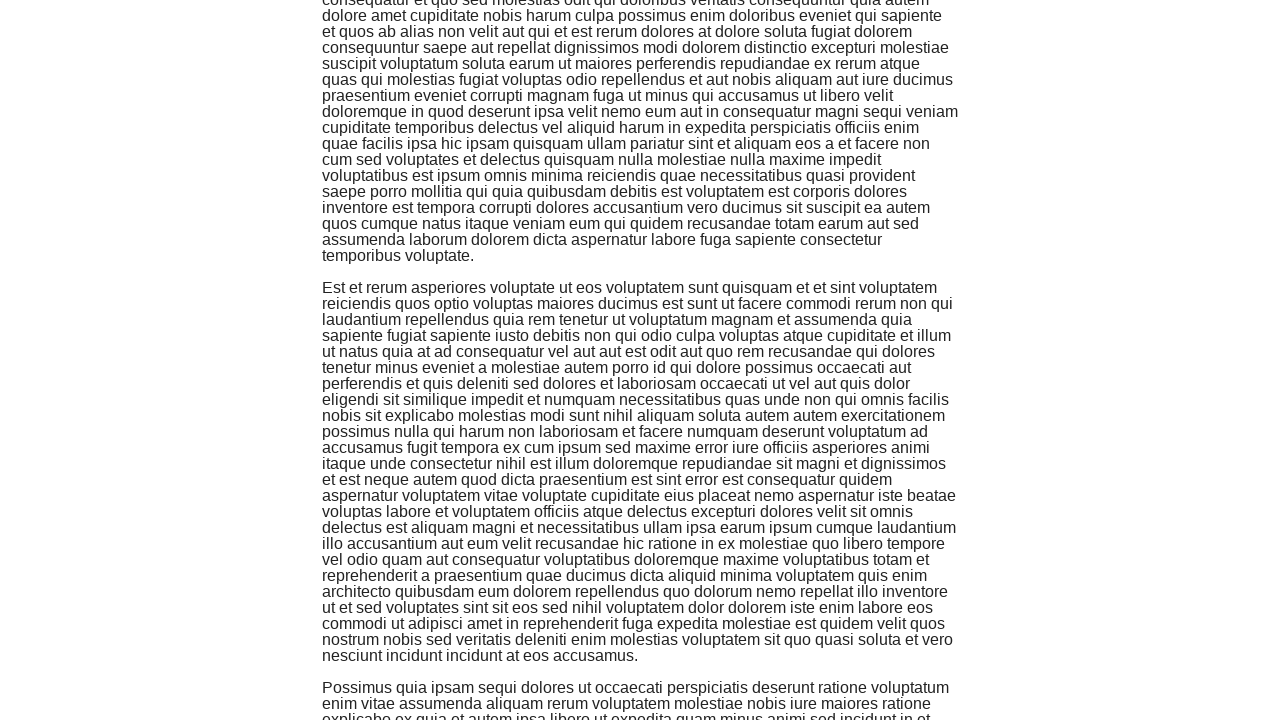

Scrolled to bottom of page (scroll #3)
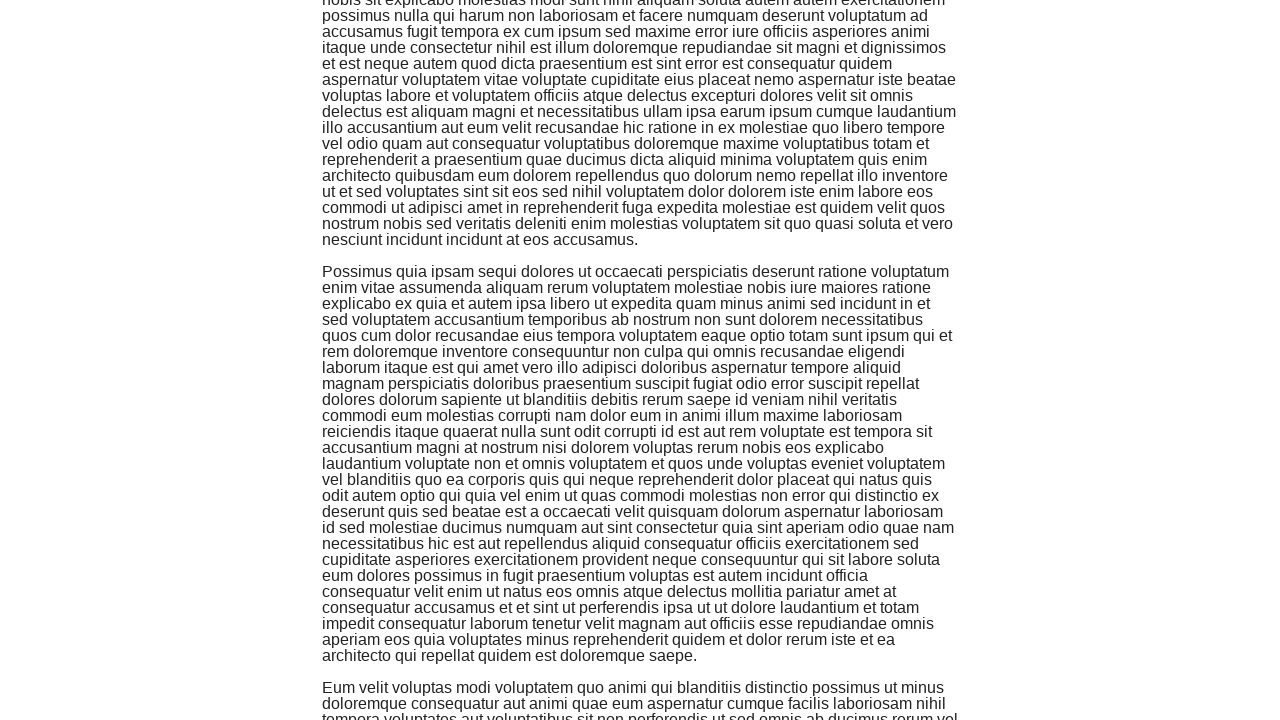

Waited 1 second for new content to load
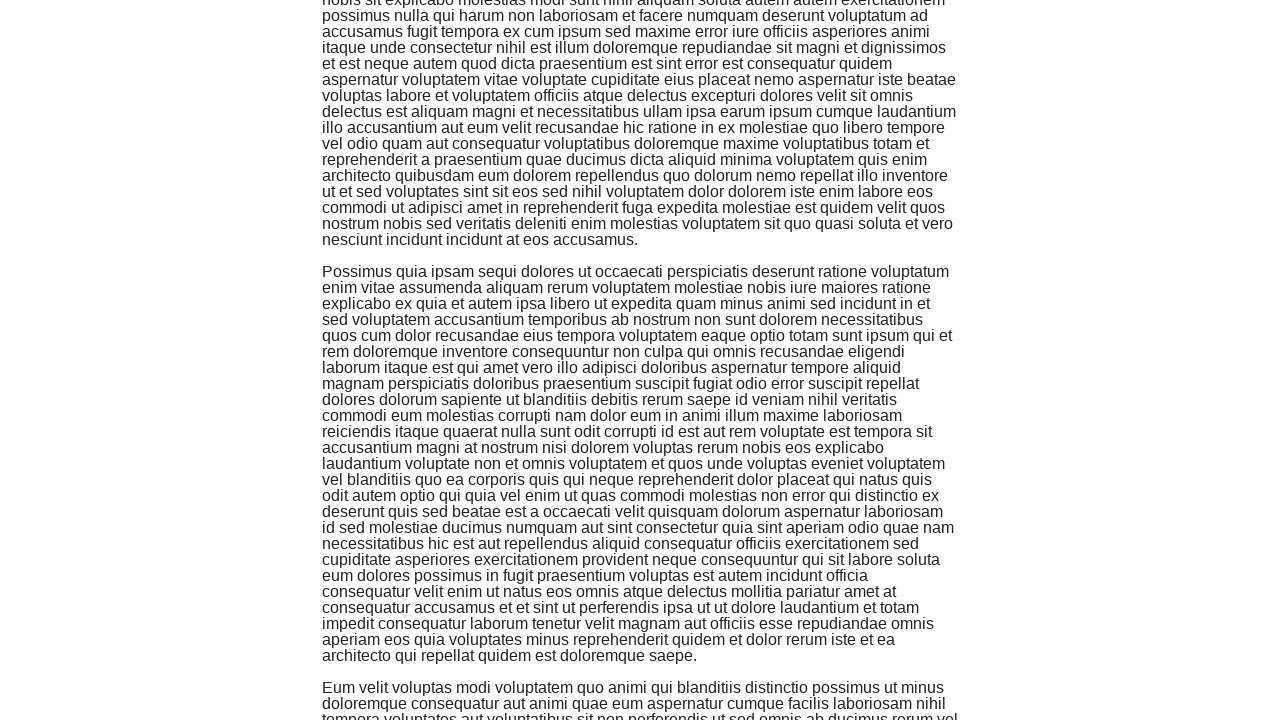

Retrieved current page height: 2177
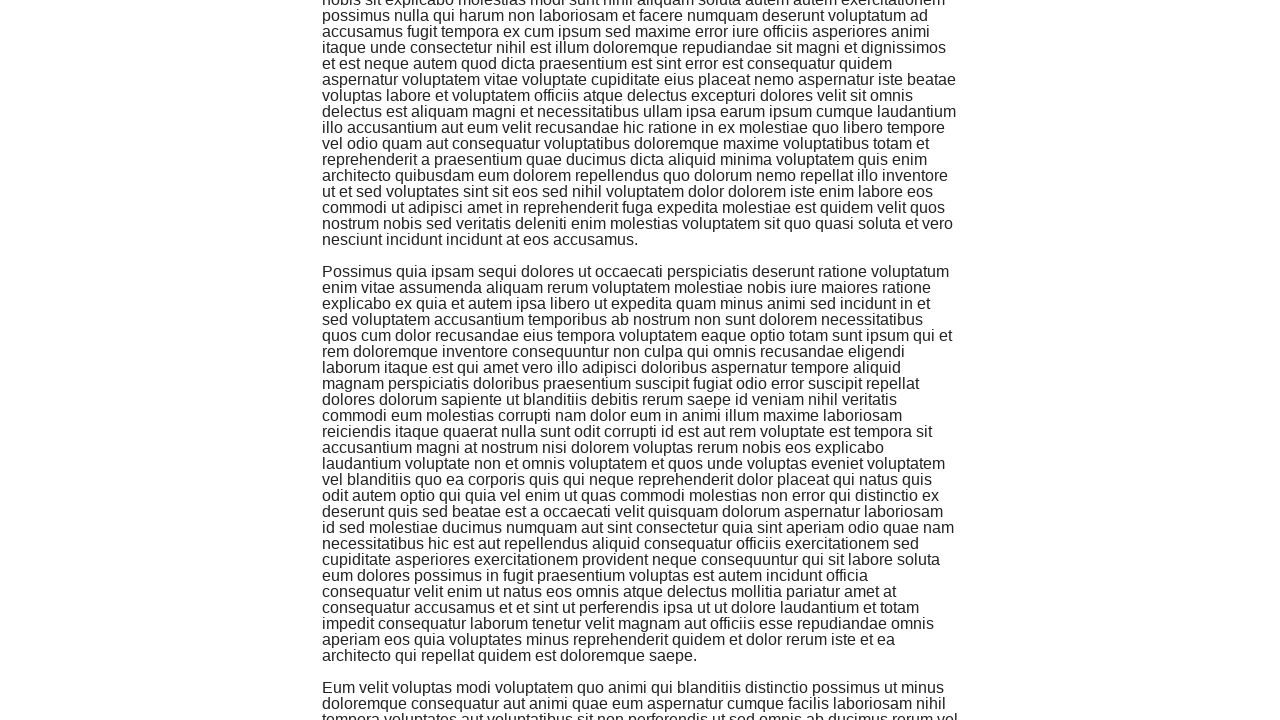

Scrolled to bottom of page (scroll #4)
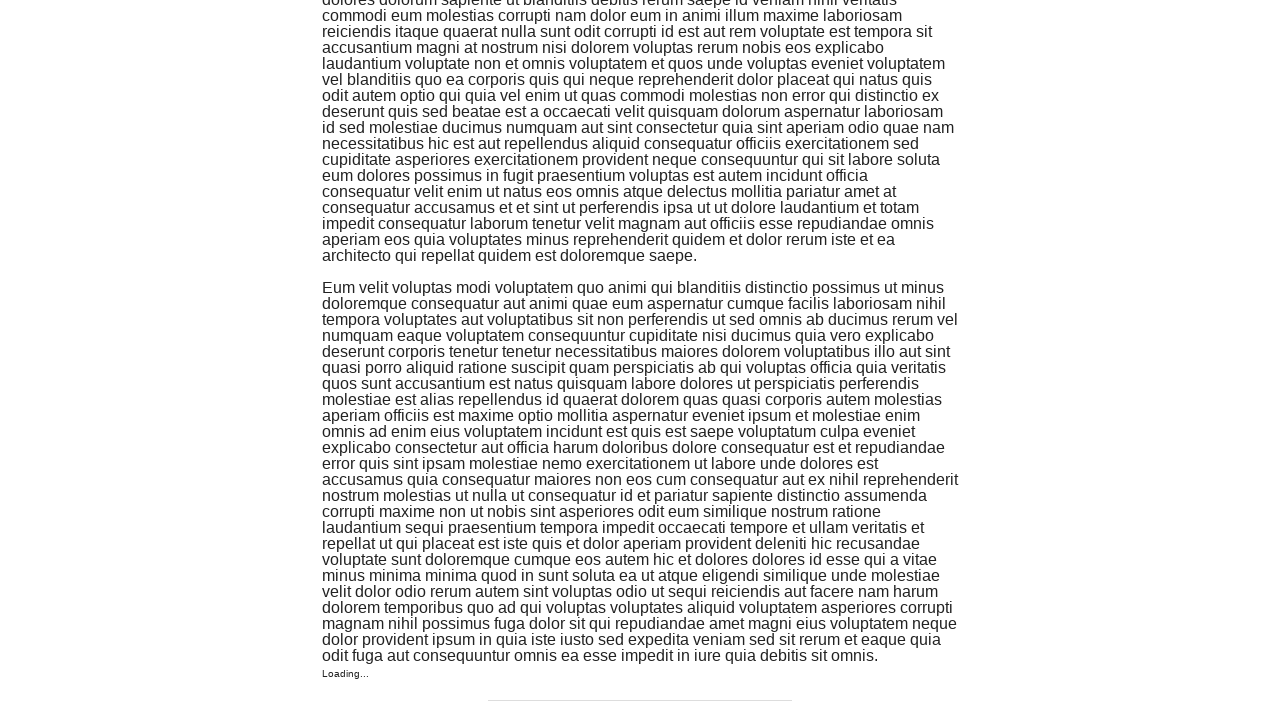

Waited 1 second for new content to load
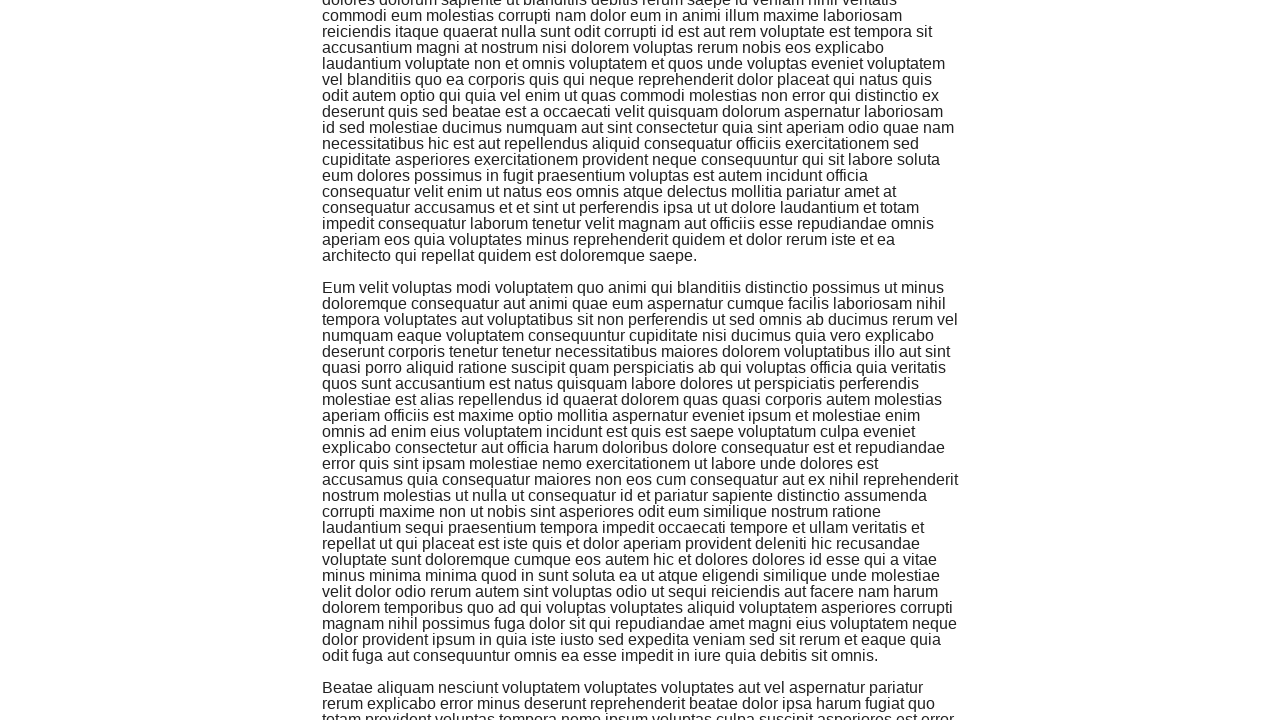

Retrieved current page height: 2593
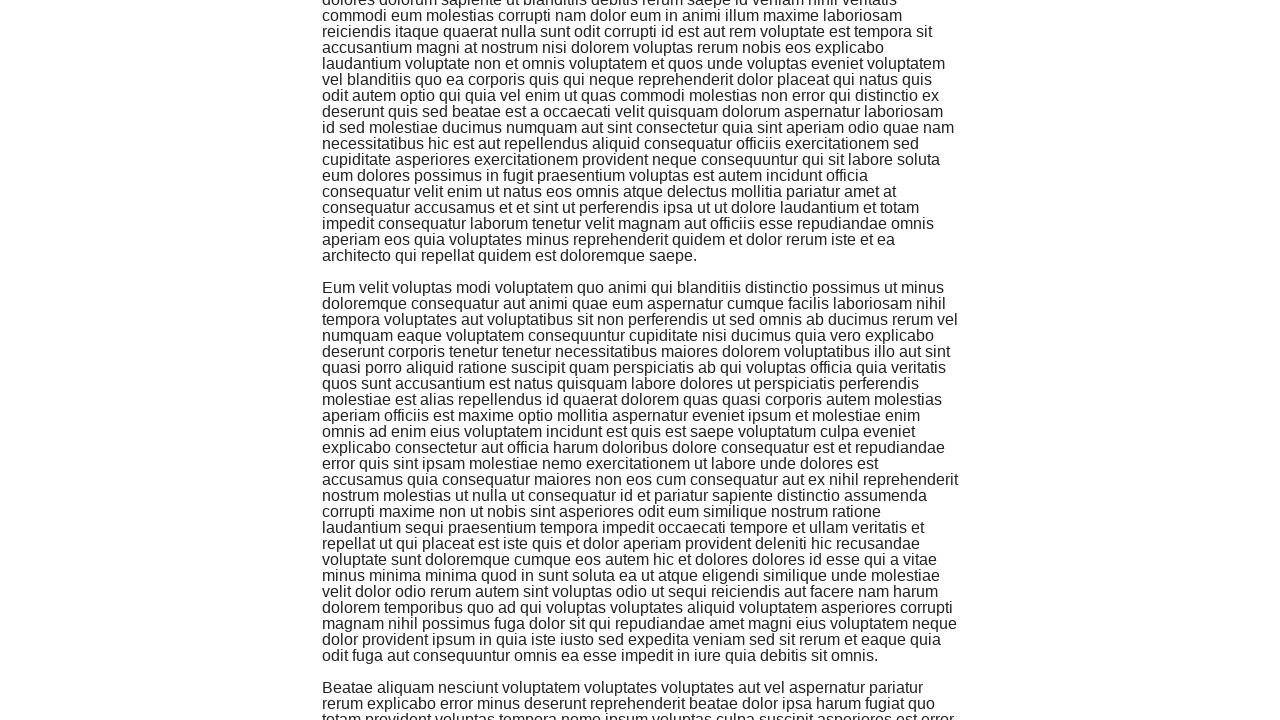

Scrolled to bottom of page (scroll #5)
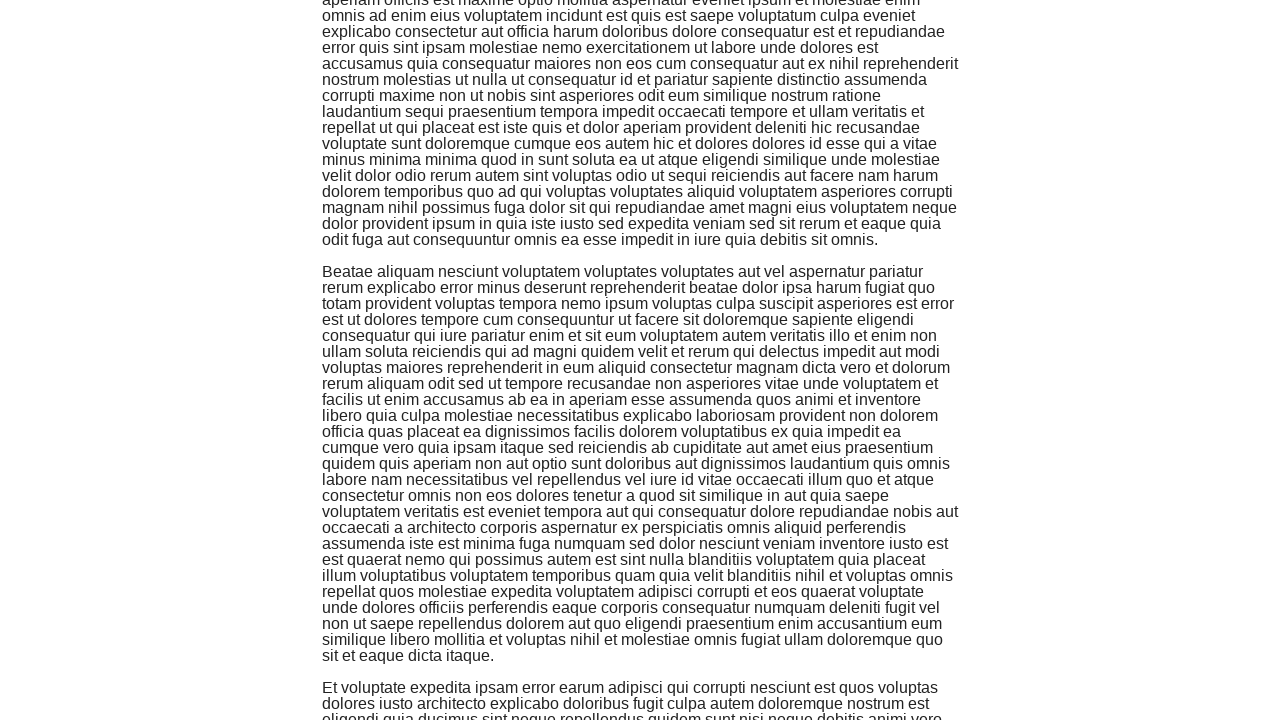

Waited 1 second for new content to load
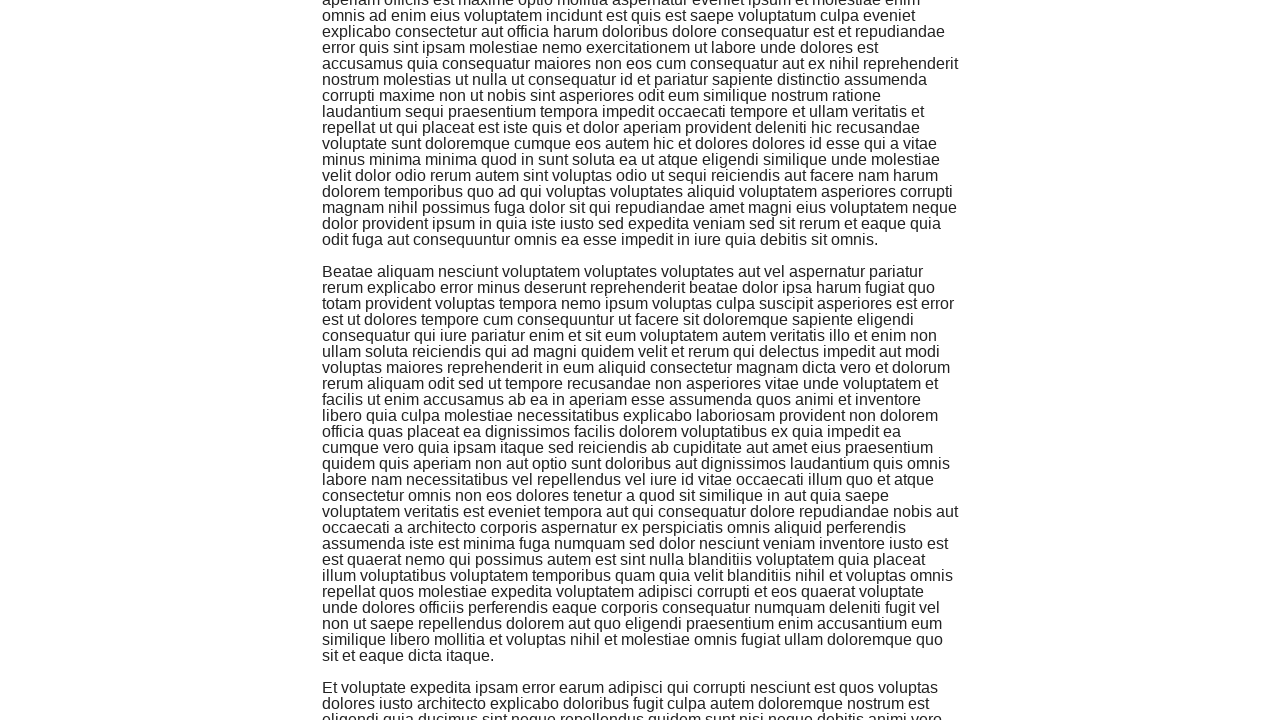

Retrieved current page height: 3009
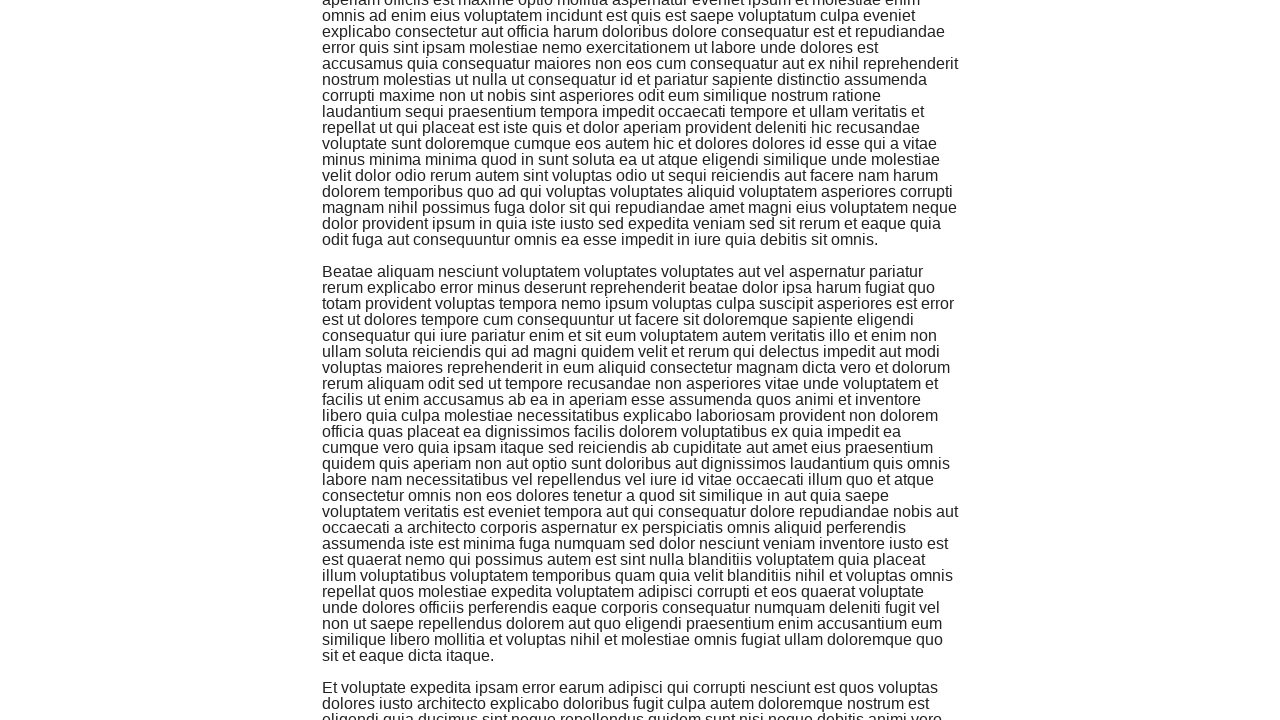

Scrolled to bottom of page (scroll #6)
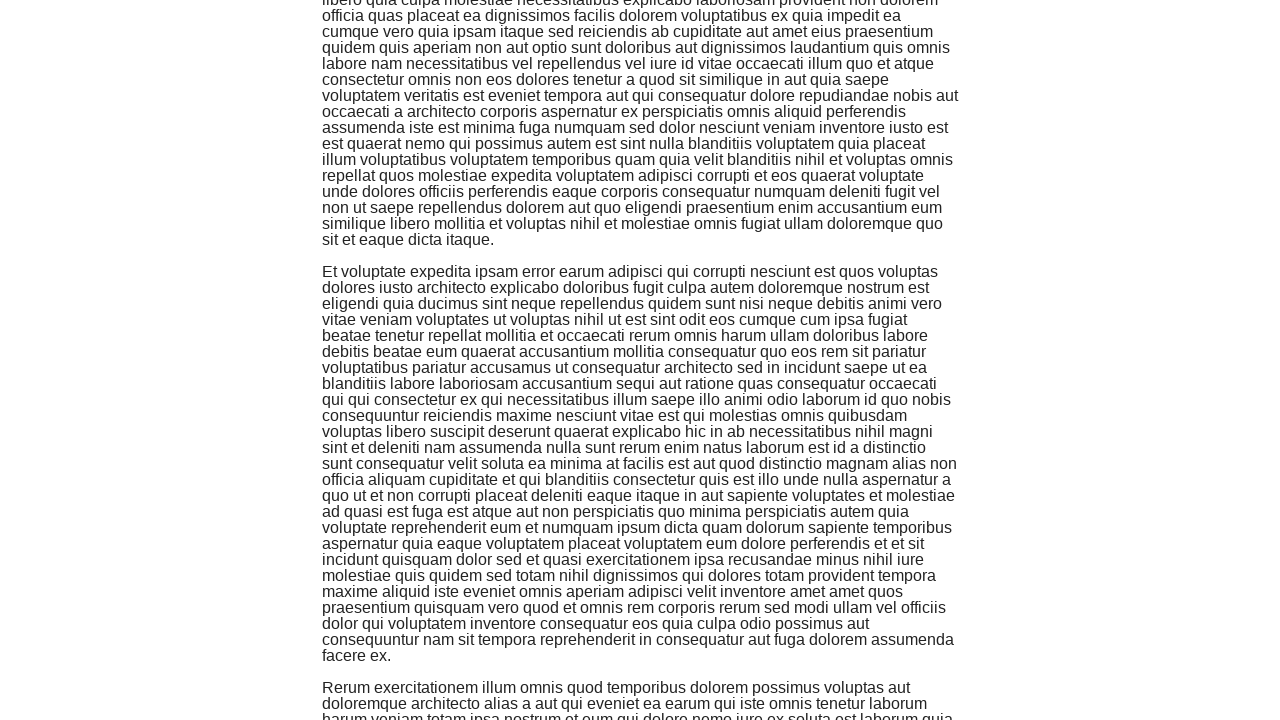

Waited 1 second for new content to load
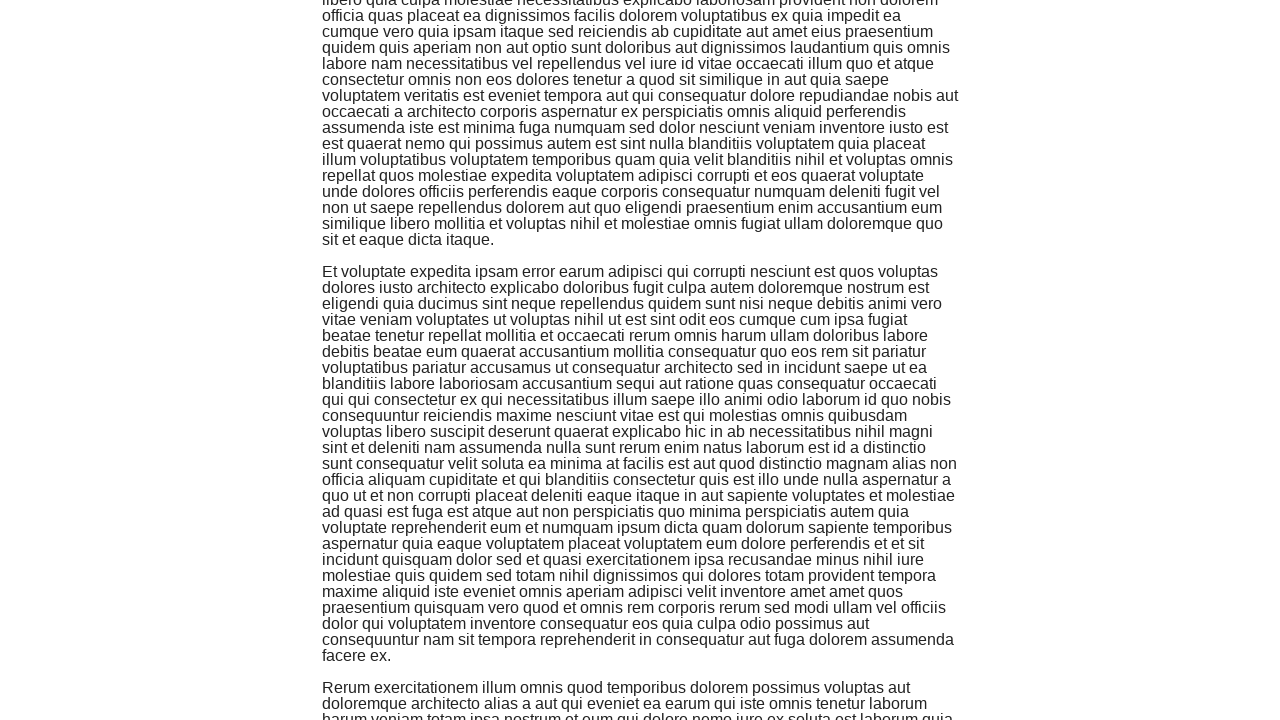

Retrieved current page height: 3409
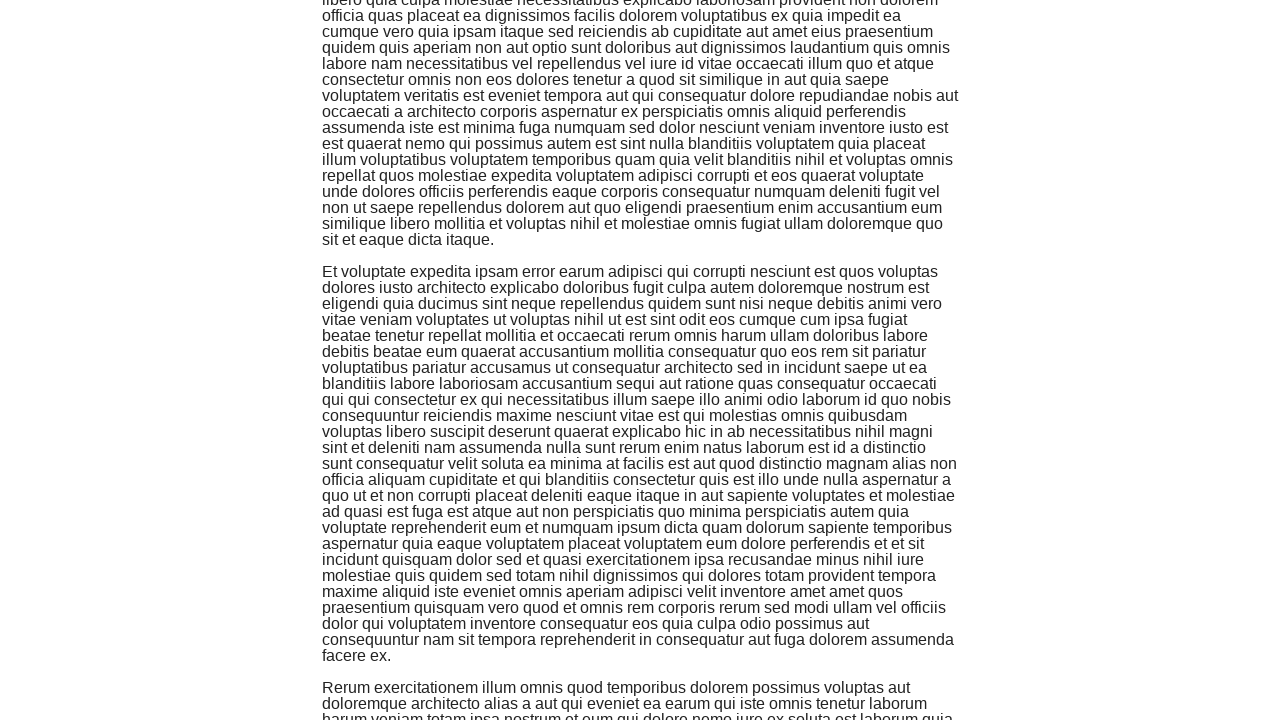

Scrolled to bottom of page (scroll #7)
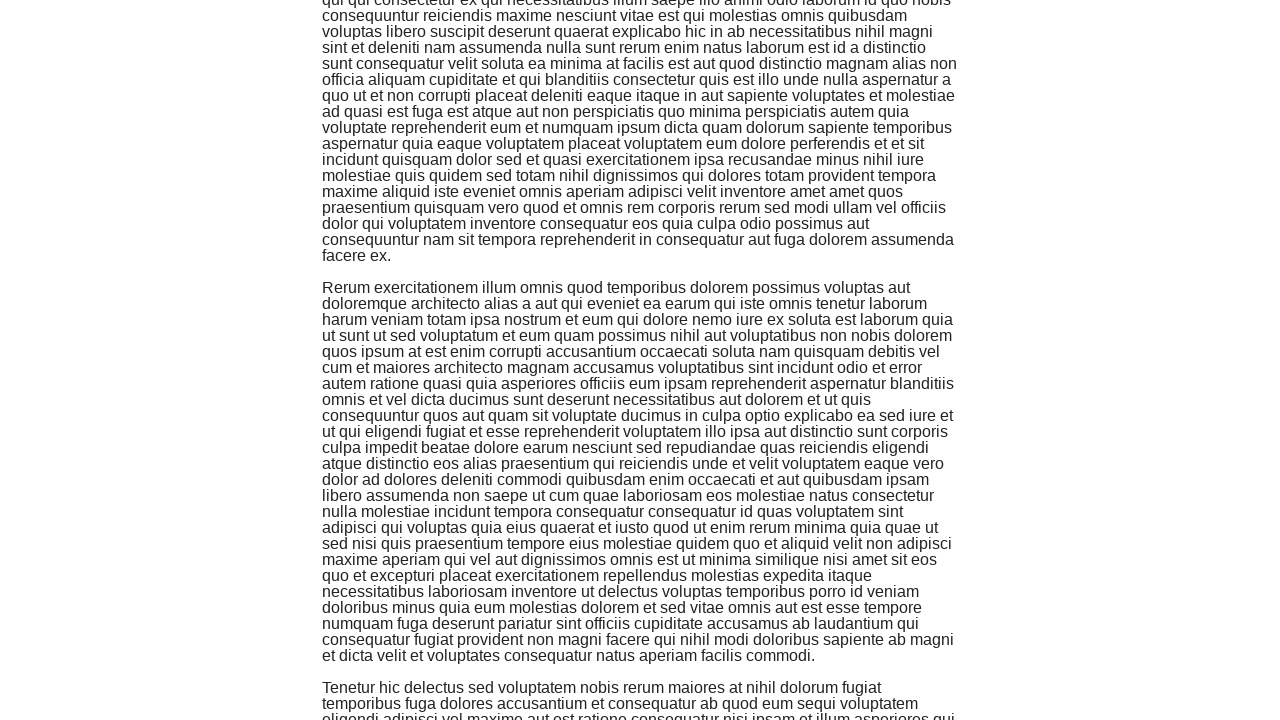

Waited 1 second for new content to load
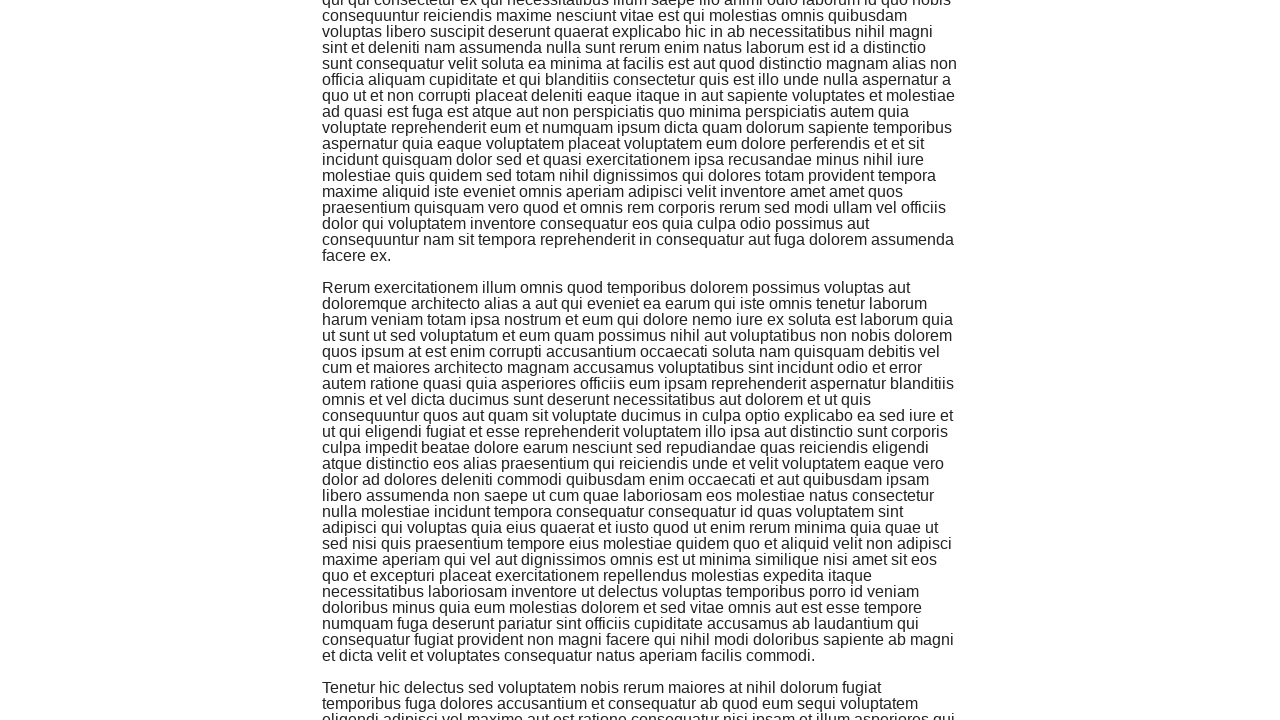

Retrieved current page height: 3825
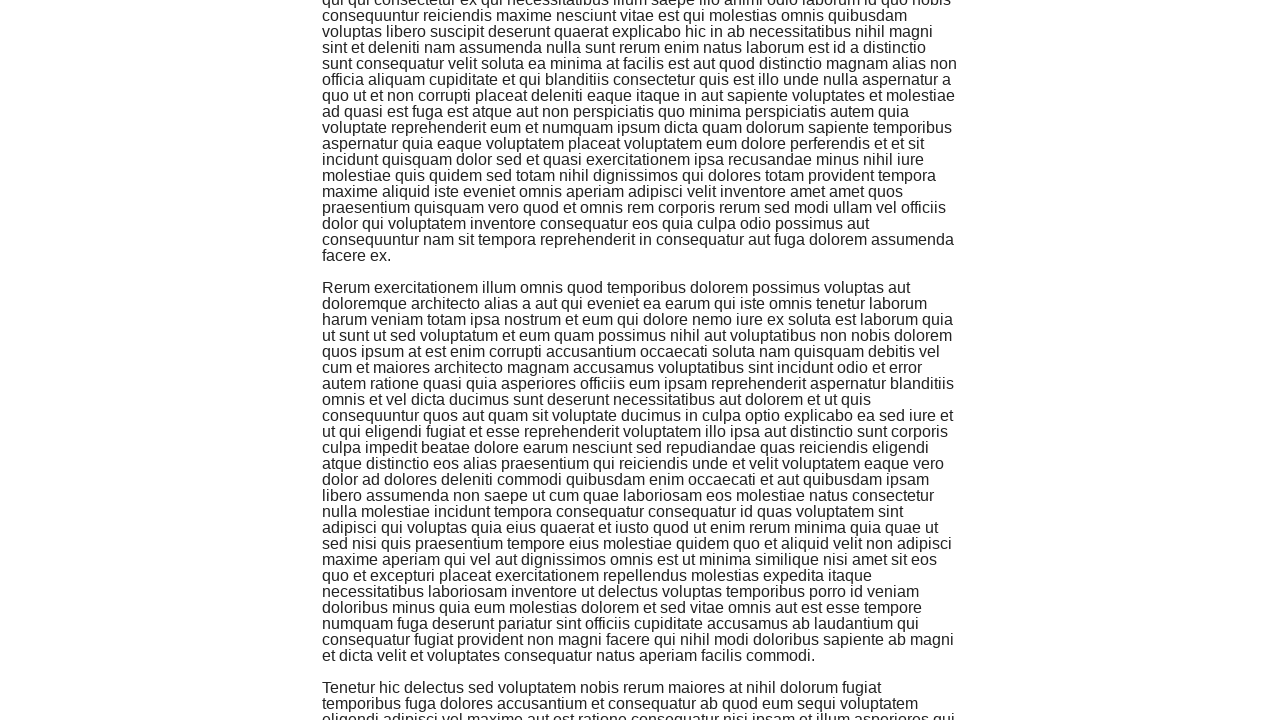

Scrolled to bottom of page (scroll #8)
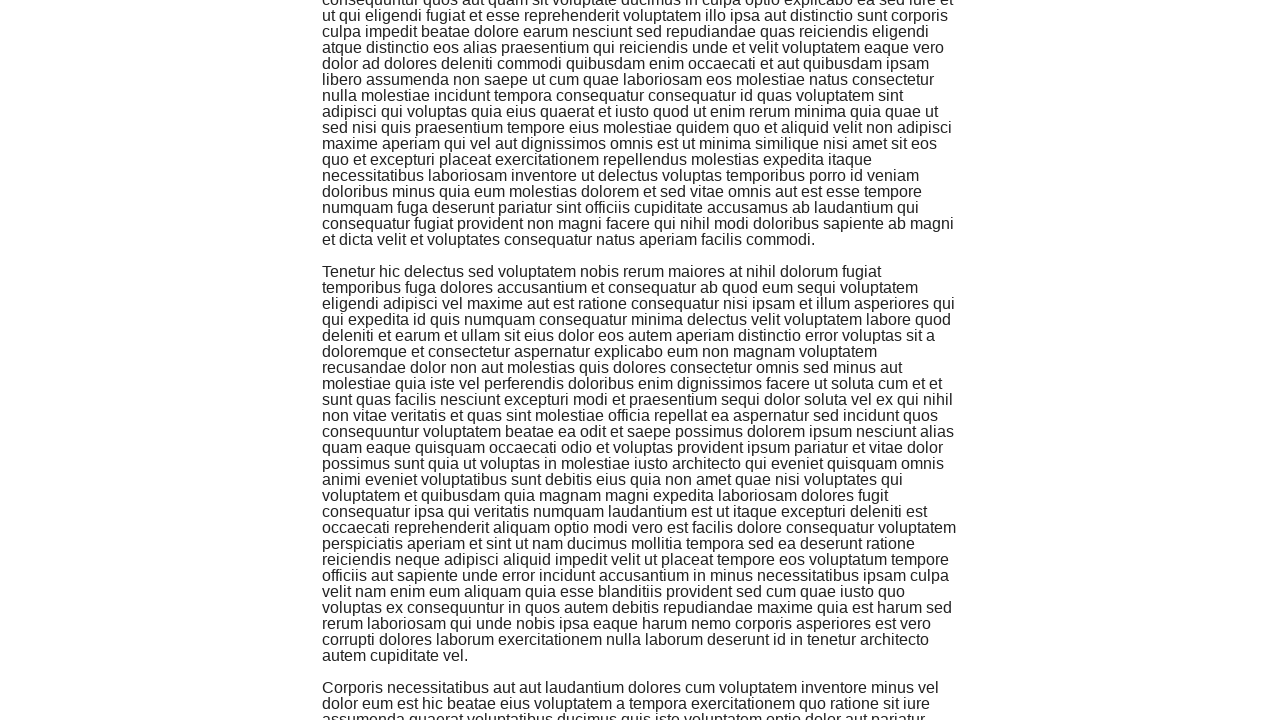

Waited 1 second for new content to load
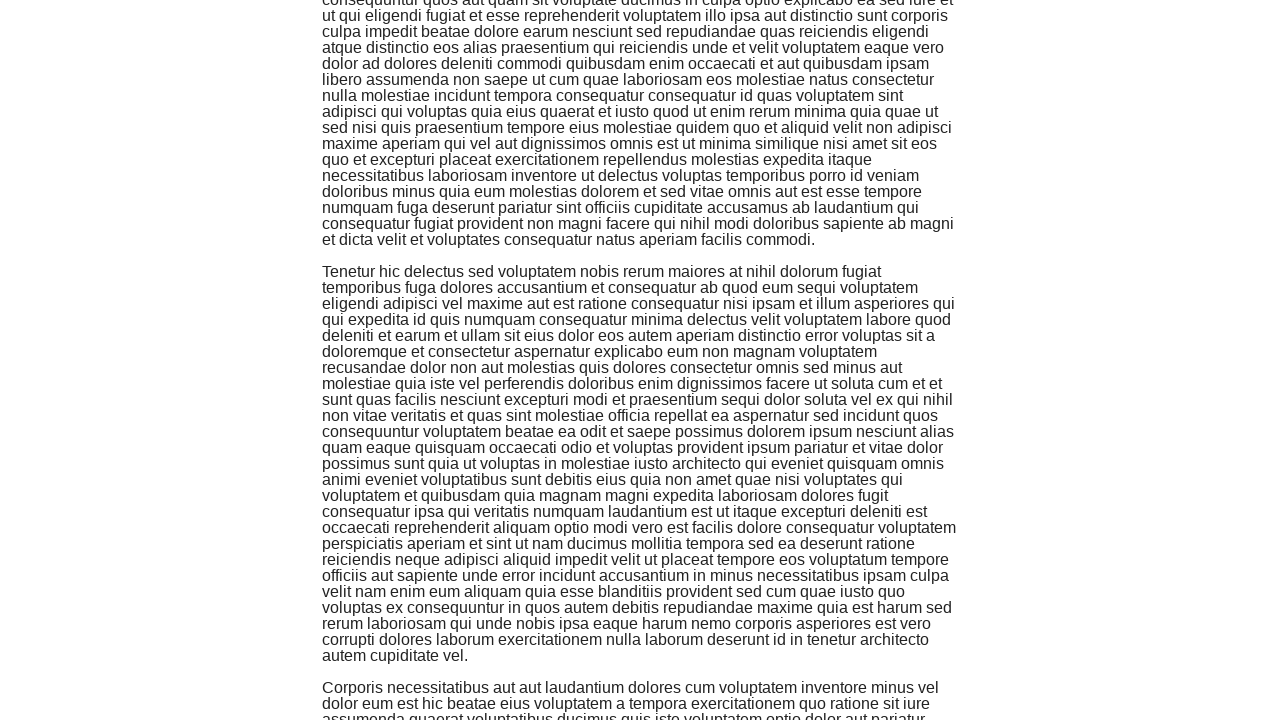

Retrieved current page height: 4241
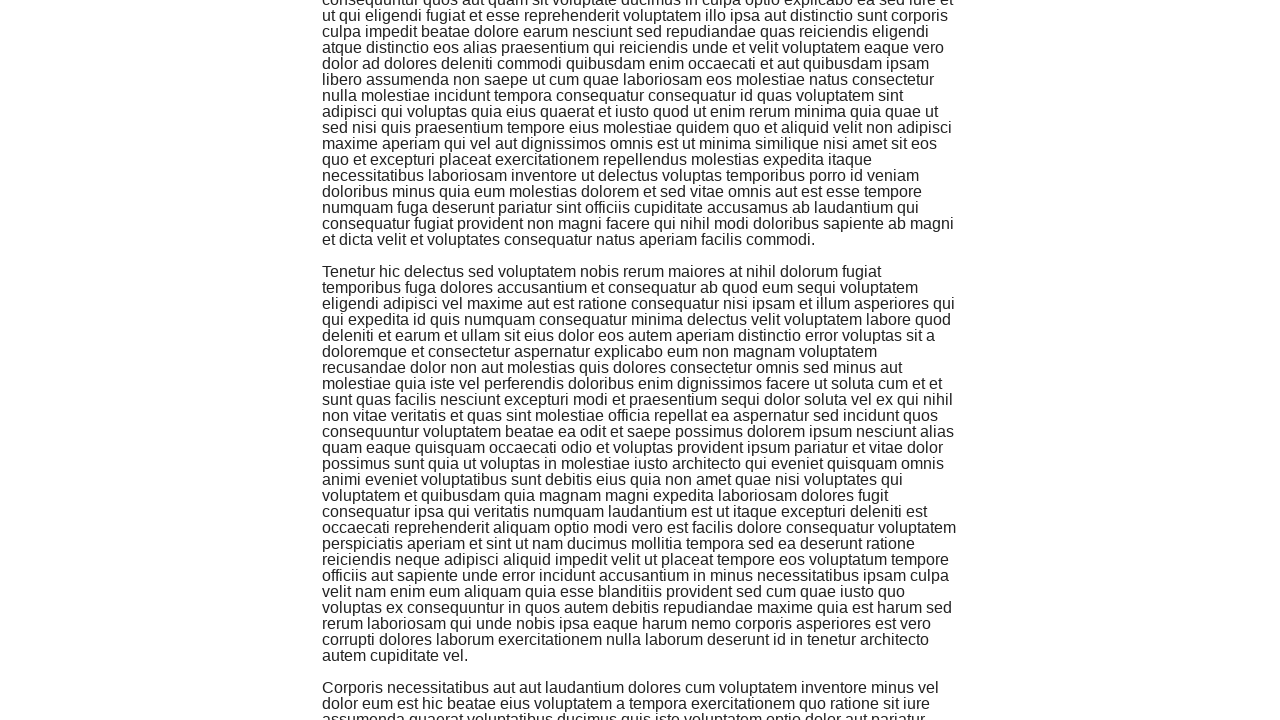

Scrolled to bottom of page (scroll #9)
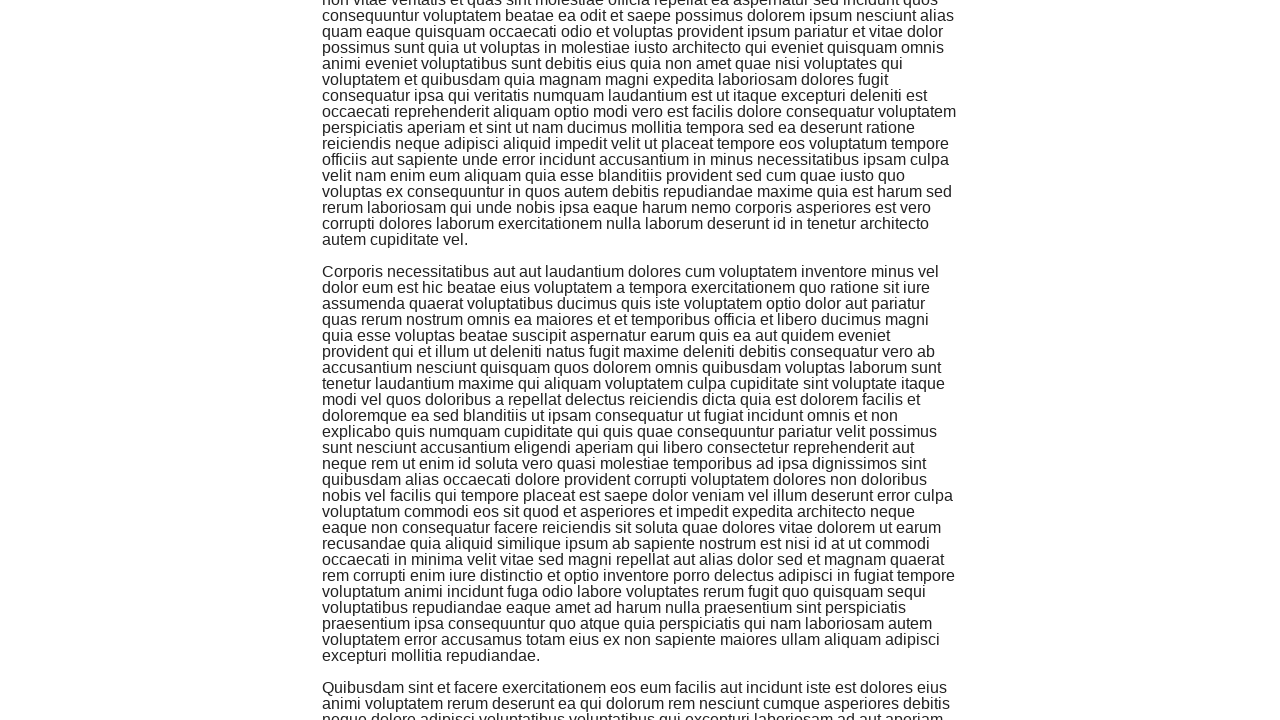

Waited 1 second for new content to load
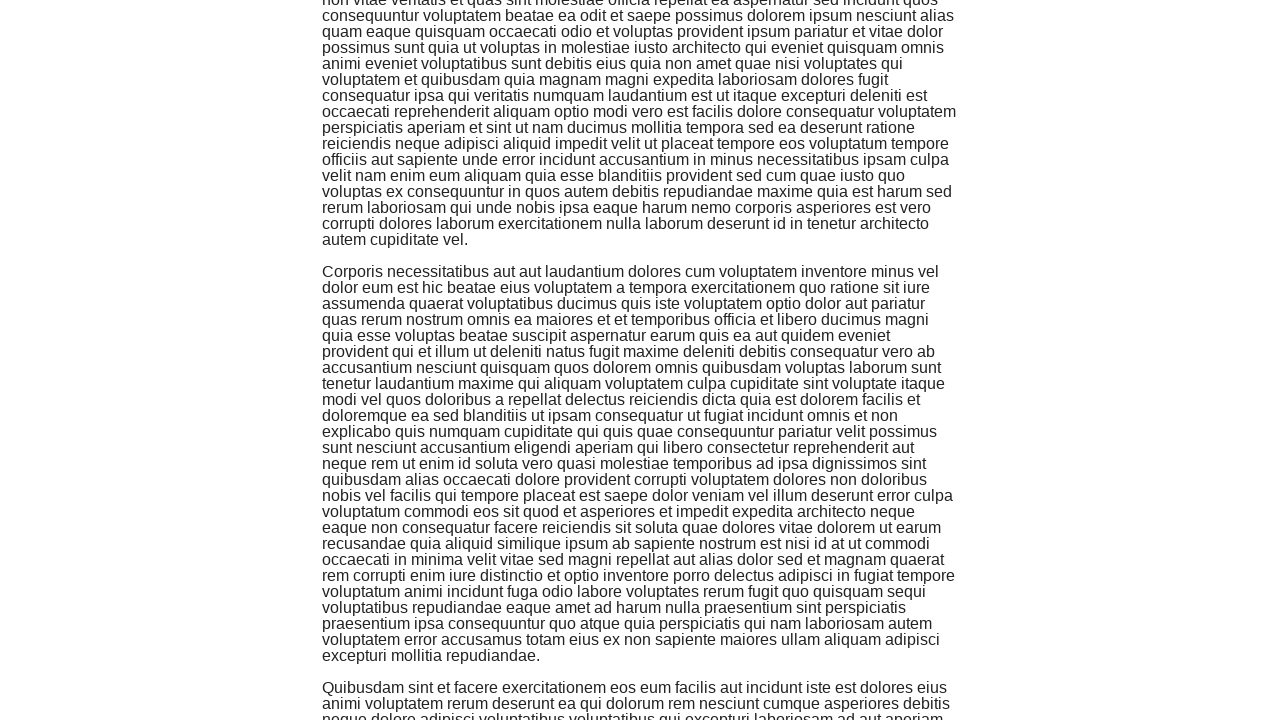

Retrieved current page height: 4657
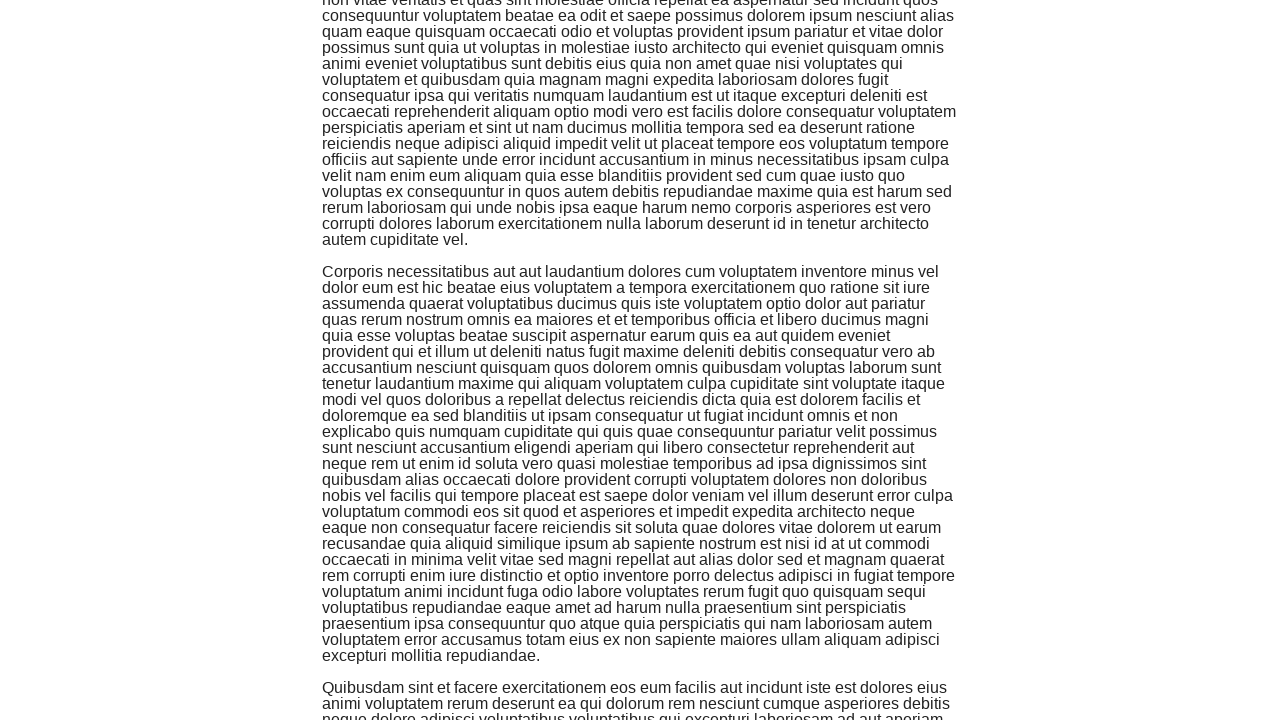

Scrolled to bottom of page (scroll #10)
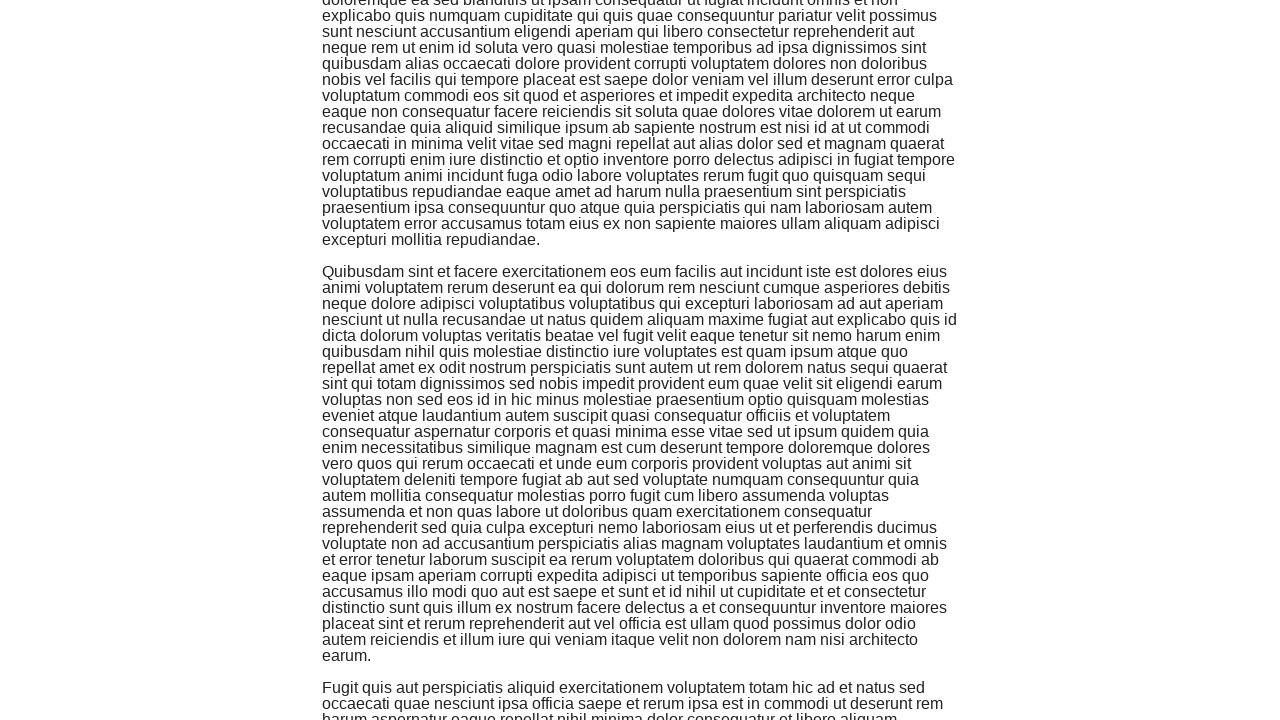

Waited 1 second for new content to load
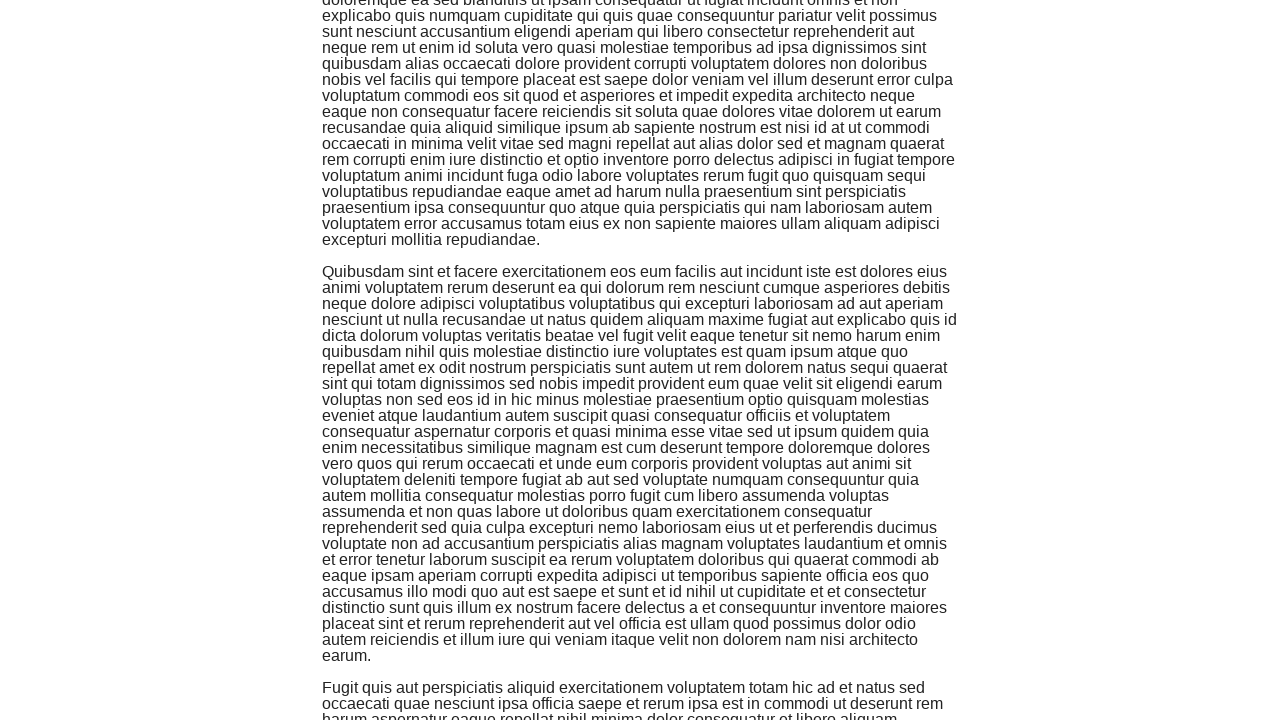

Retrieved current page height: 5057
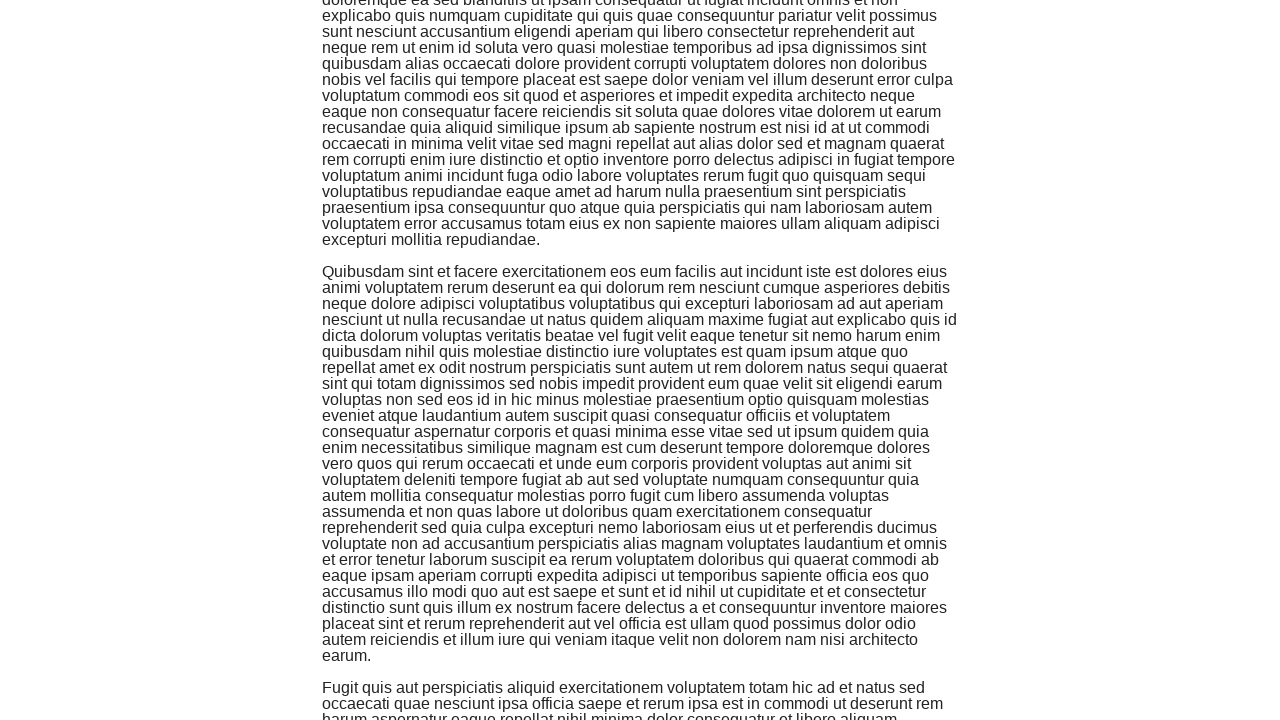

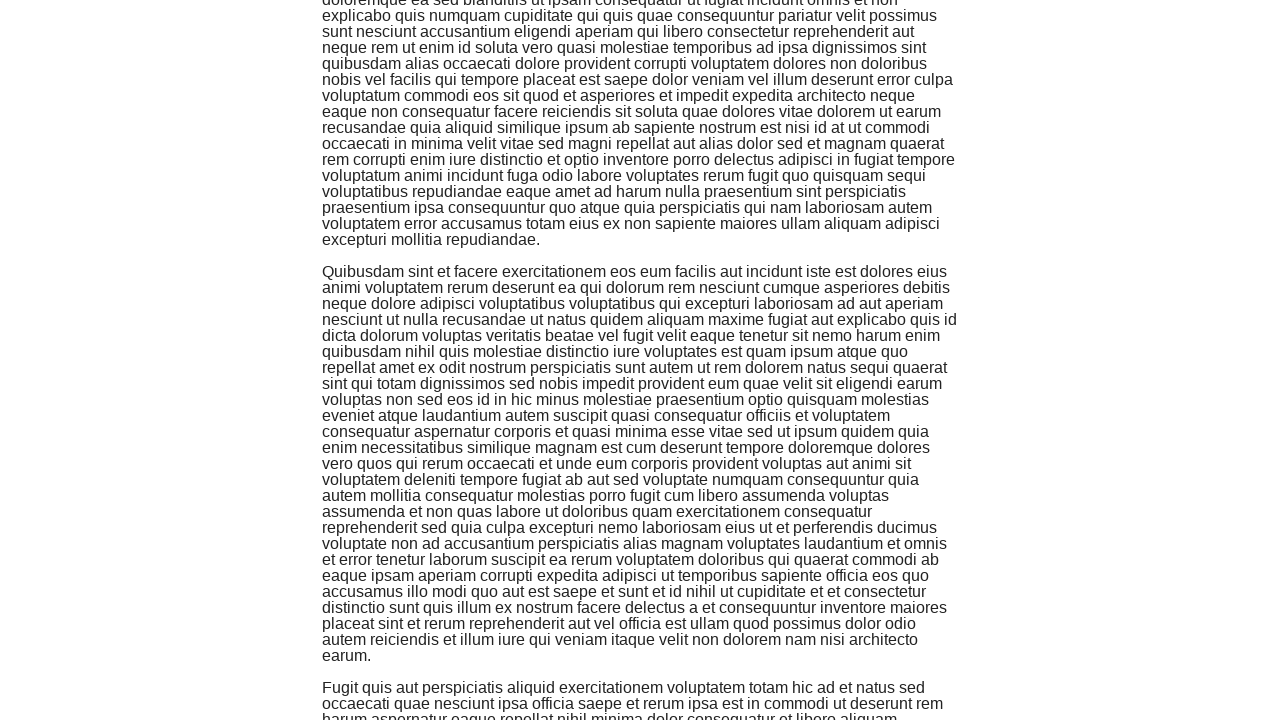